Tests that todo data persists after page reload

Starting URL: https://demo.playwright.dev/todomvc

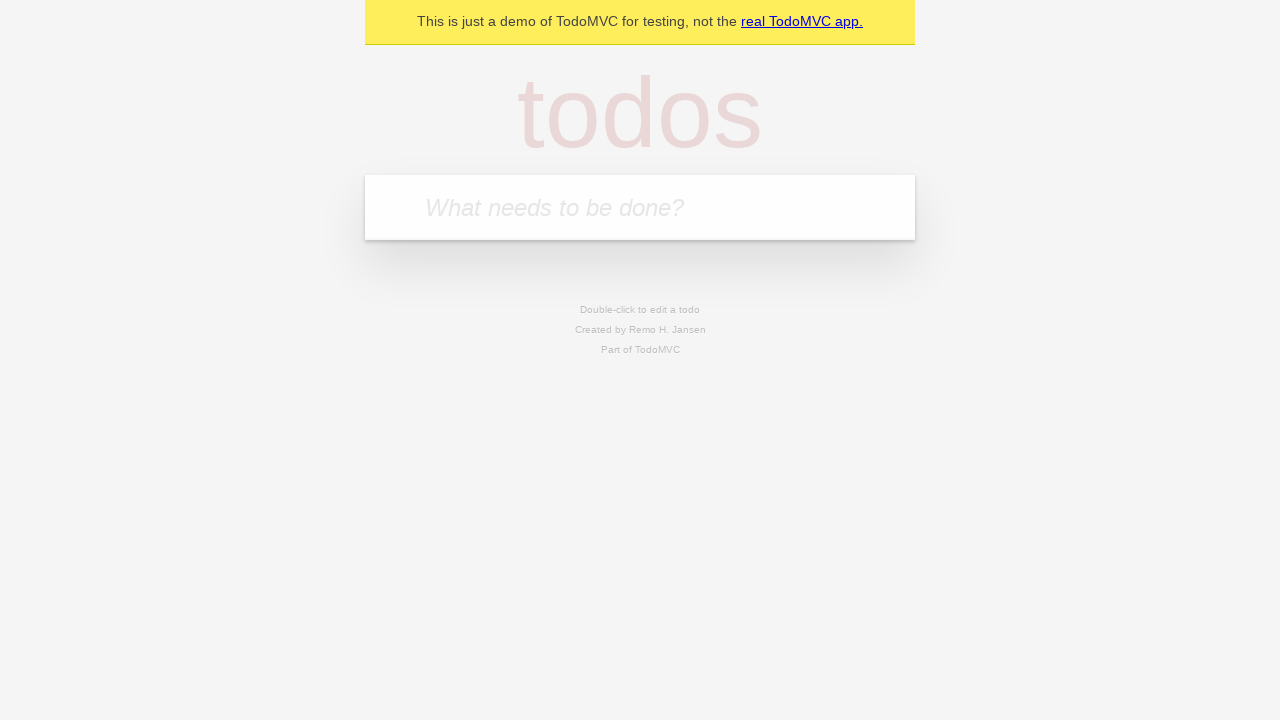

Filled todo input with 'buy some cheese' on internal:attr=[placeholder="What needs to be done?"i]
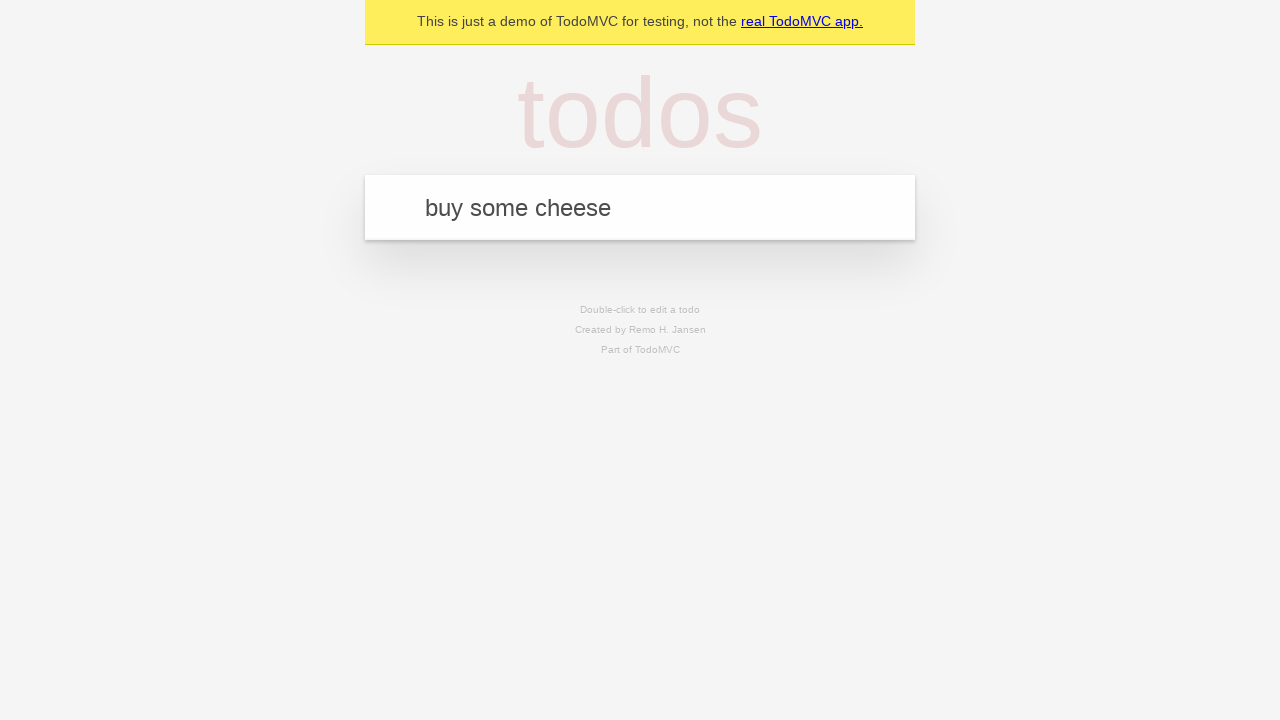

Pressed Enter to create todo 'buy some cheese' on internal:attr=[placeholder="What needs to be done?"i]
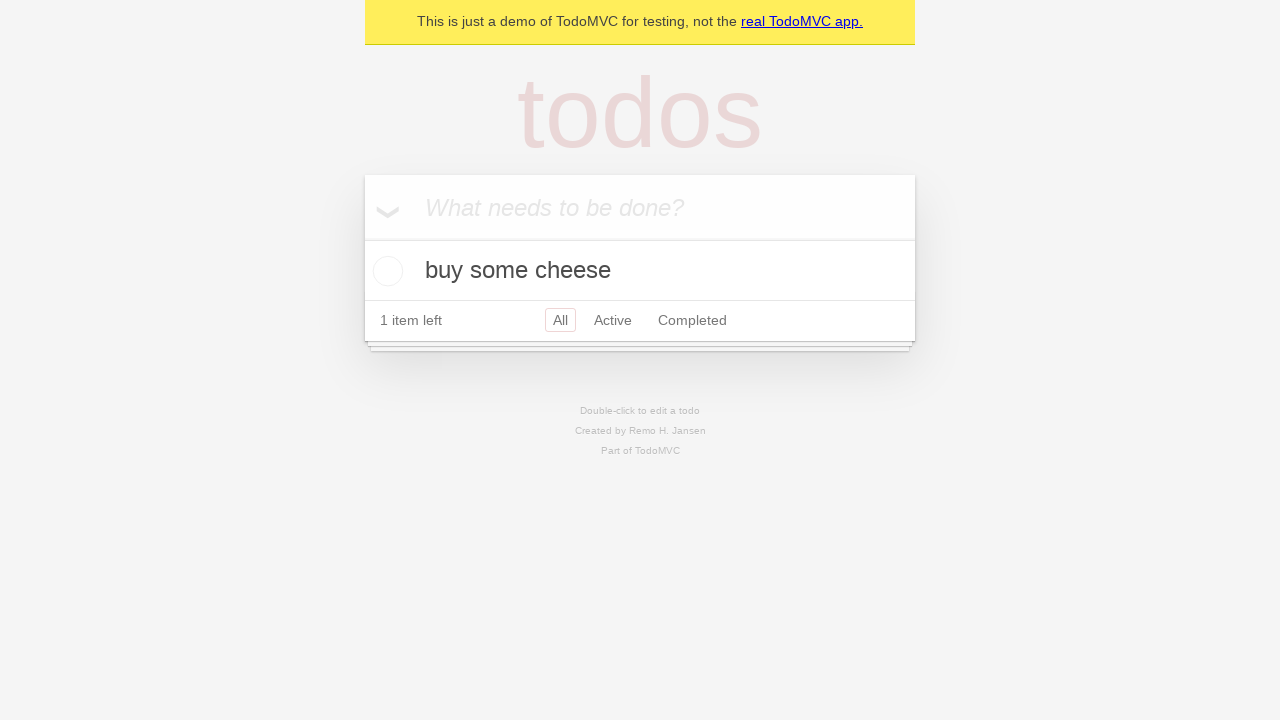

Filled todo input with 'feed the cat' on internal:attr=[placeholder="What needs to be done?"i]
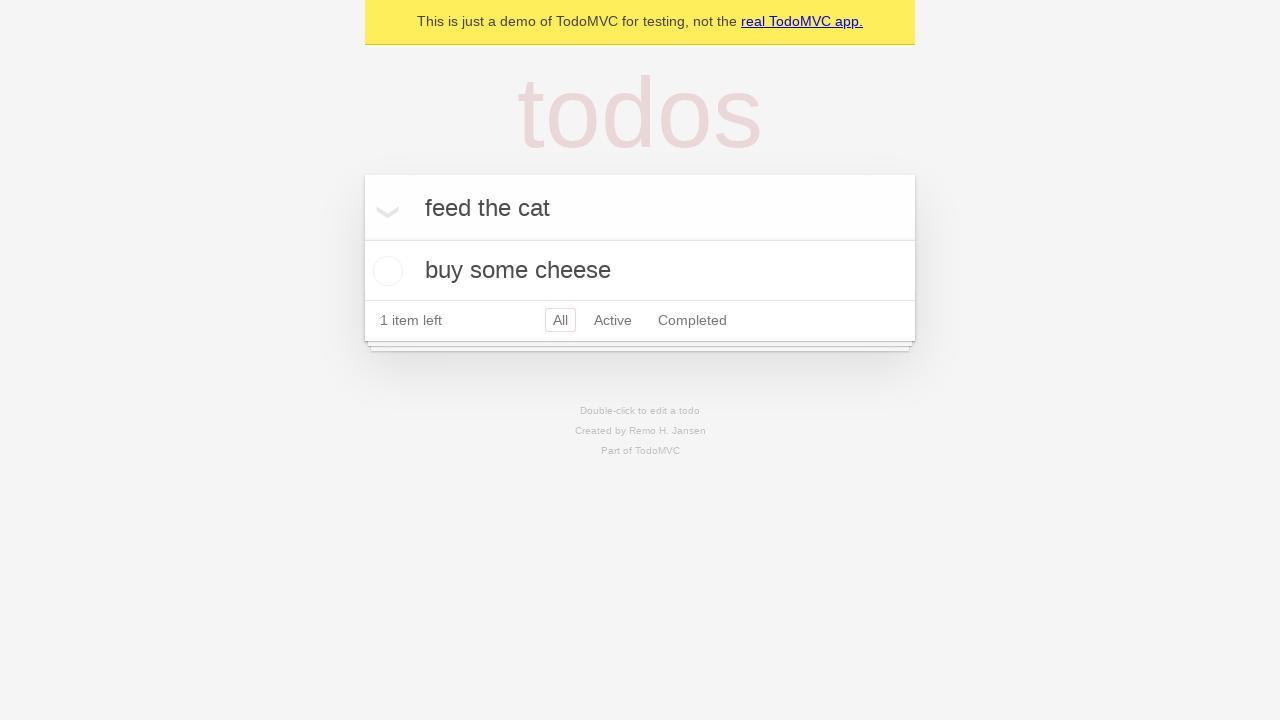

Pressed Enter to create todo 'feed the cat' on internal:attr=[placeholder="What needs to be done?"i]
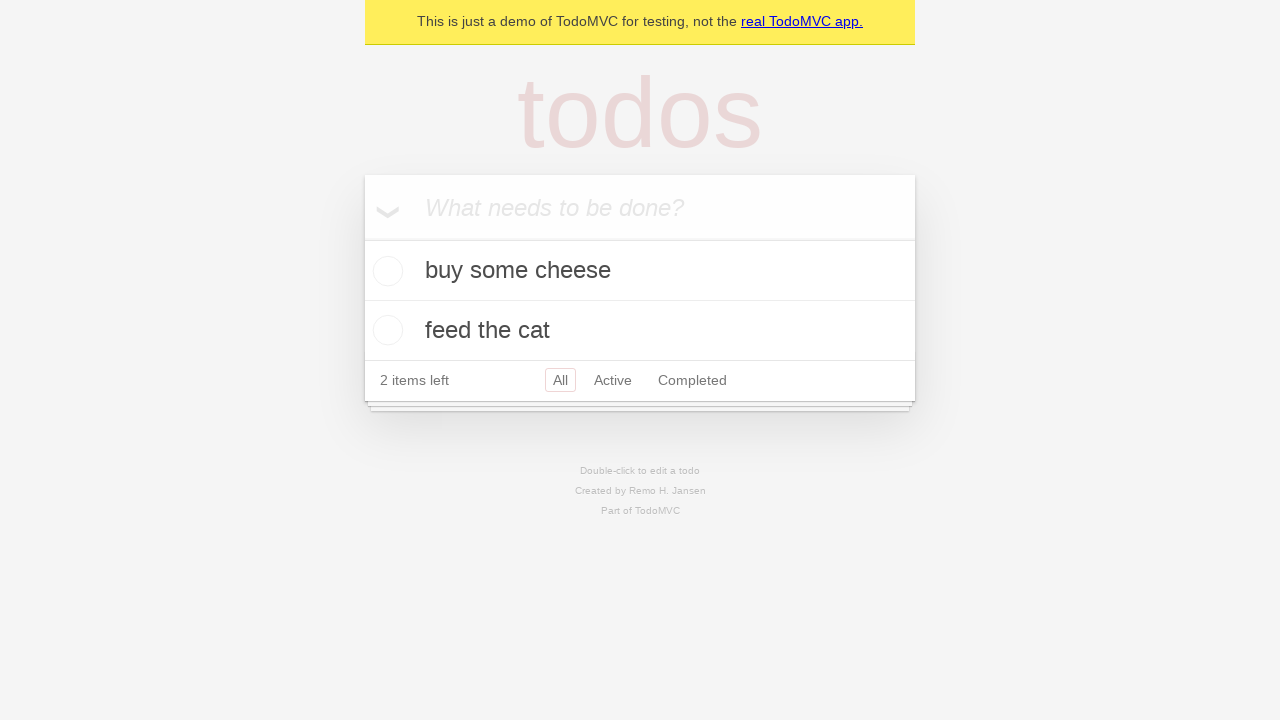

Checked the first todo item at (385, 271) on internal:testid=[data-testid="todo-item"s] >> nth=0 >> internal:role=checkbox
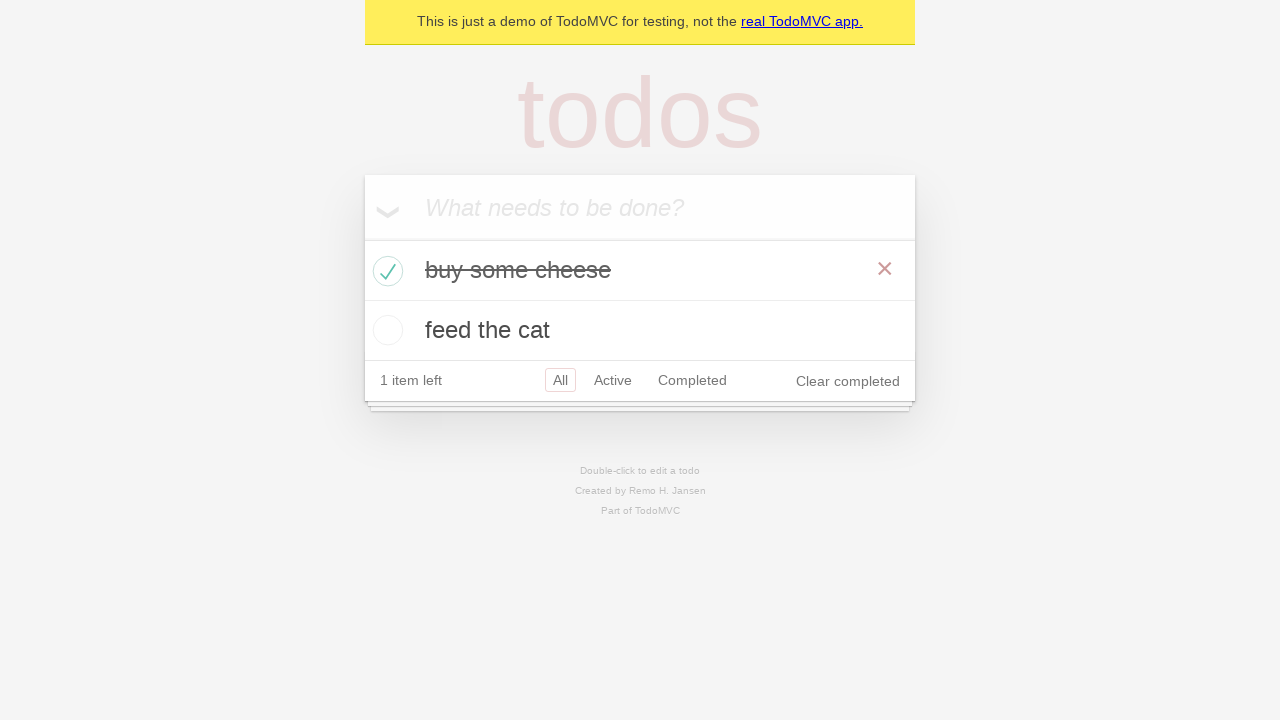

Reloaded the page to test data persistence
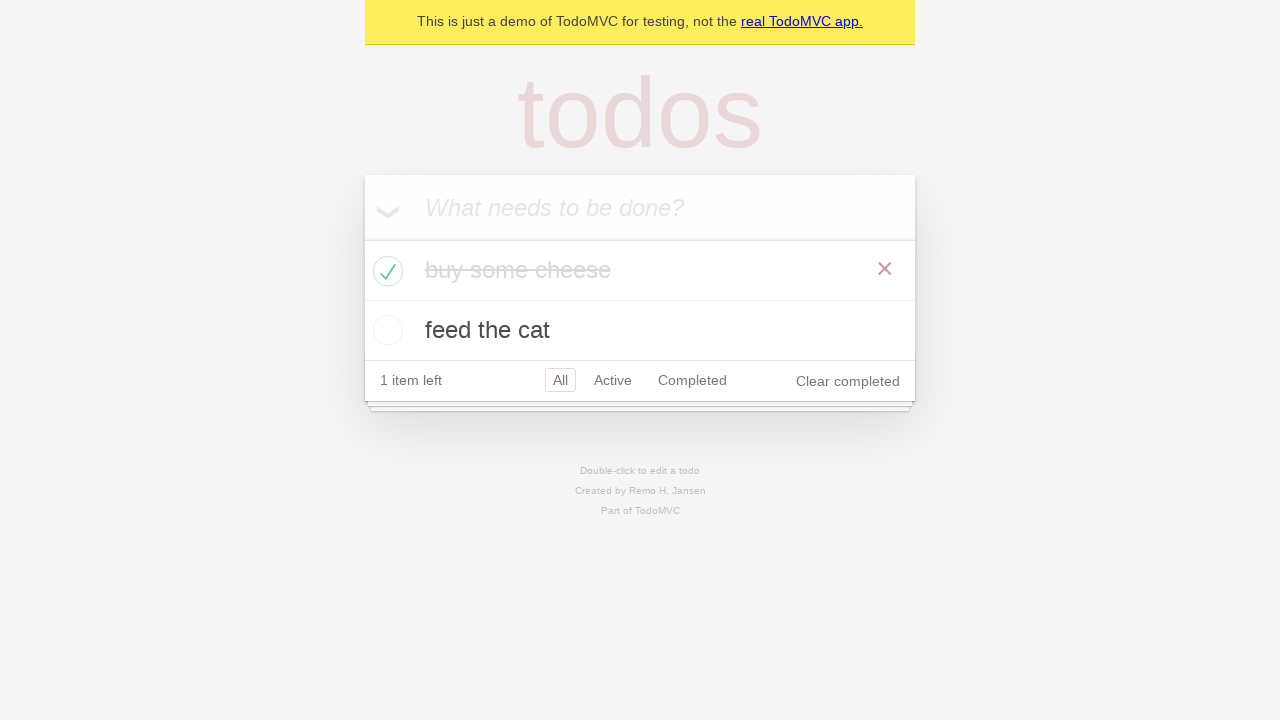

Verified todo items reloaded after page refresh
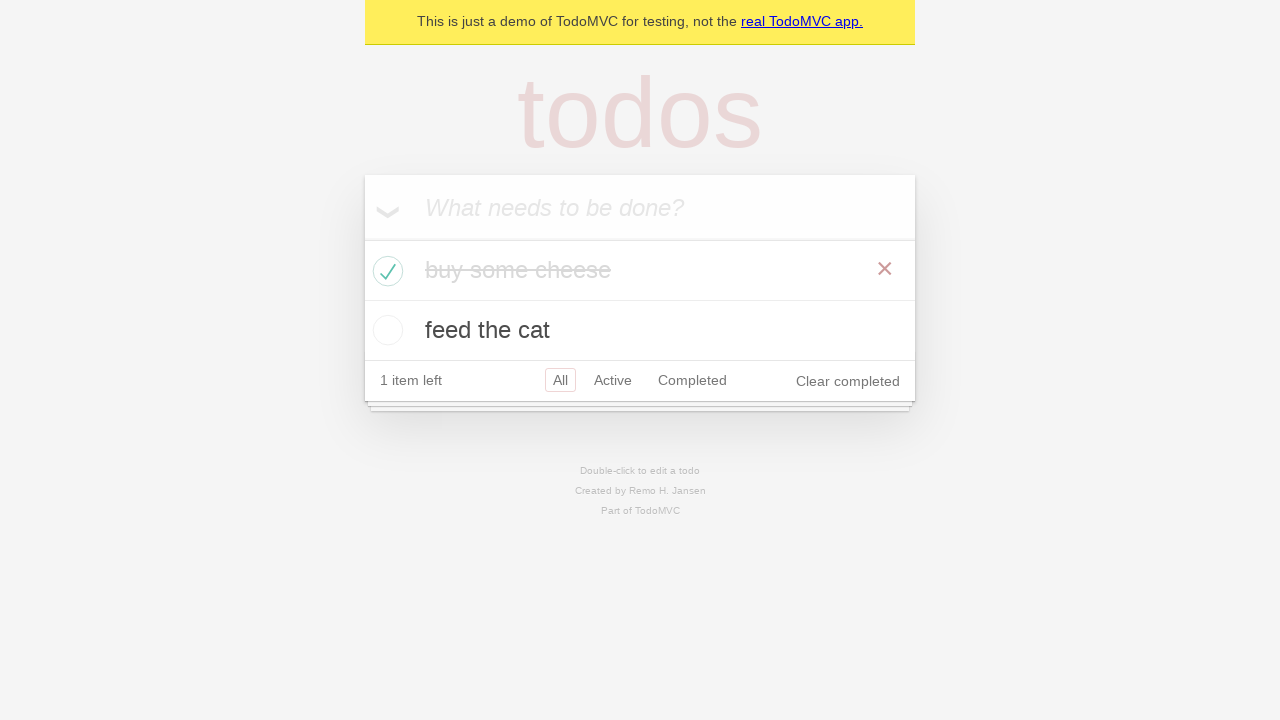

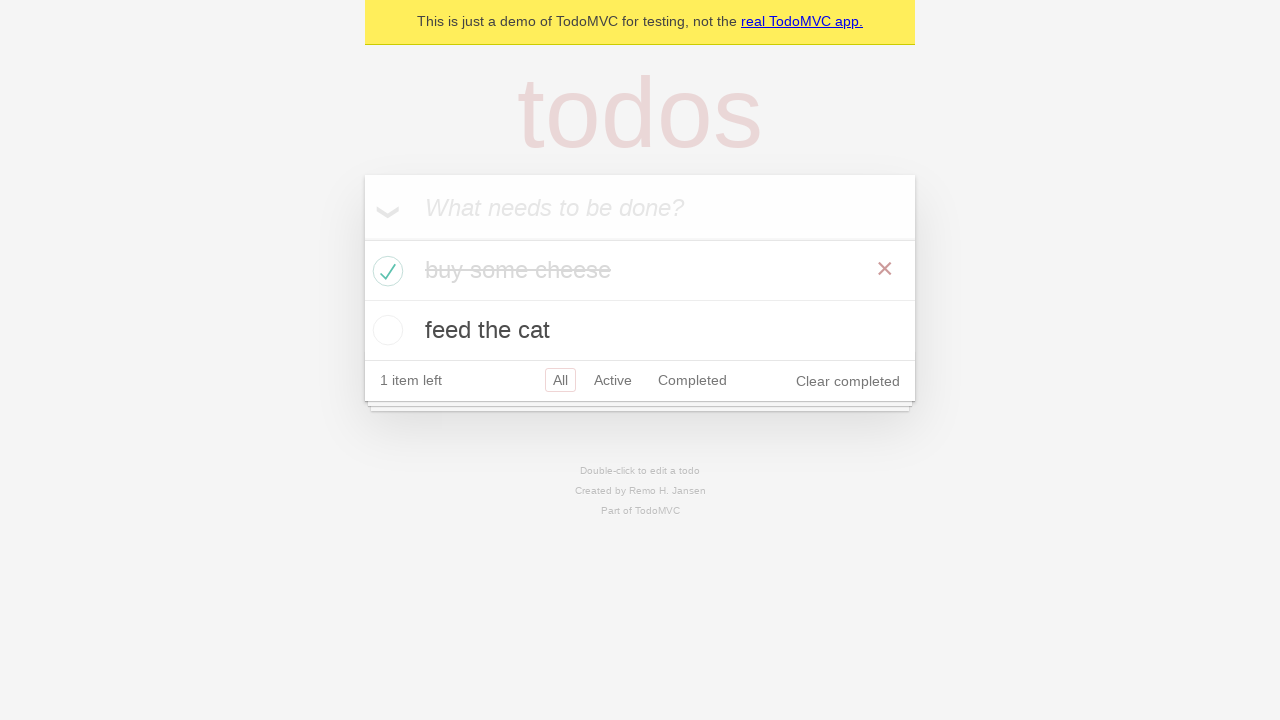